Tests a custom jQuery dropdown menu by clicking to open it and selecting an item with value "10" from the list

Starting URL: https://jqueryui.com/resources/demos/selectmenu/default.html

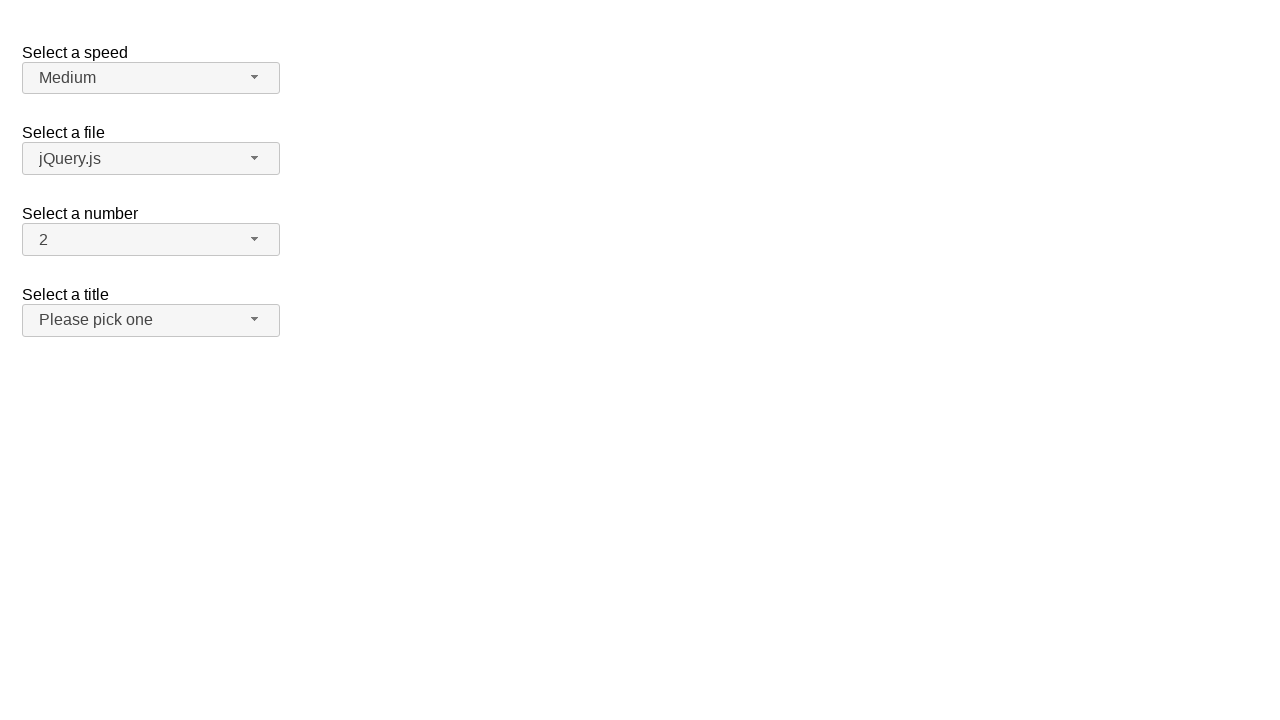

Clicked dropdown button to open the menu at (151, 240) on span#number-button
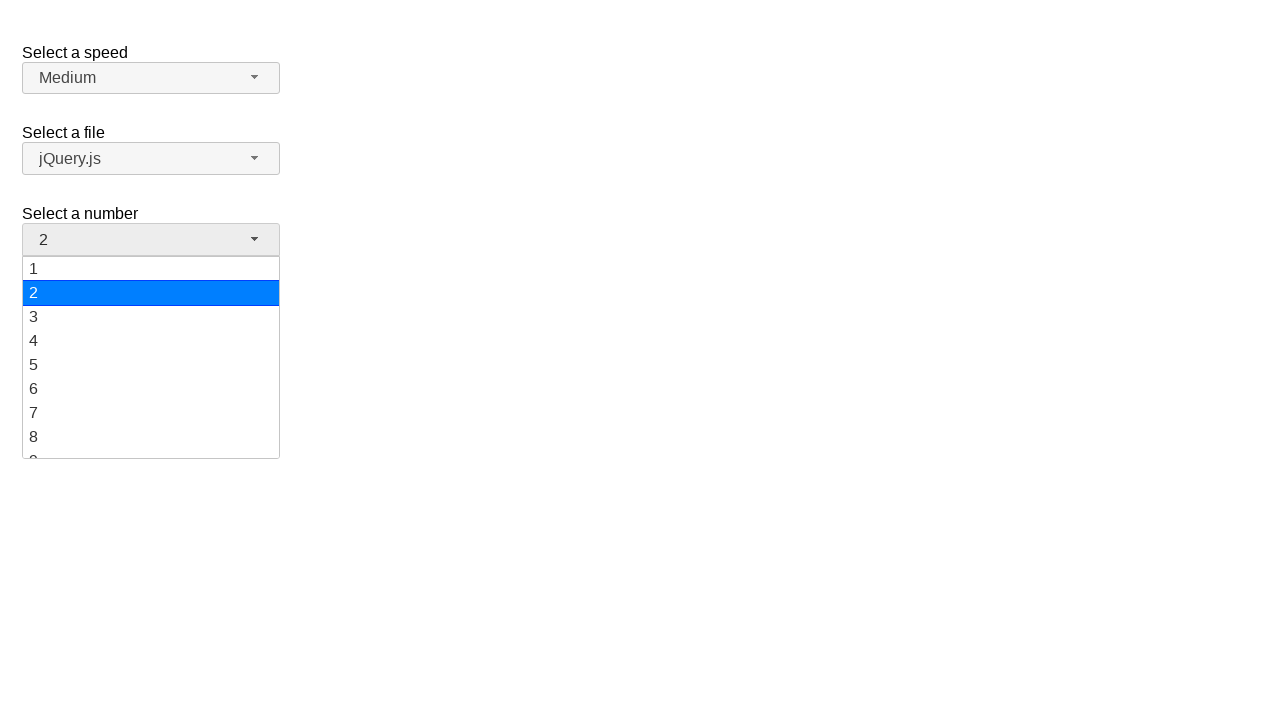

Dropdown menu items are now visible
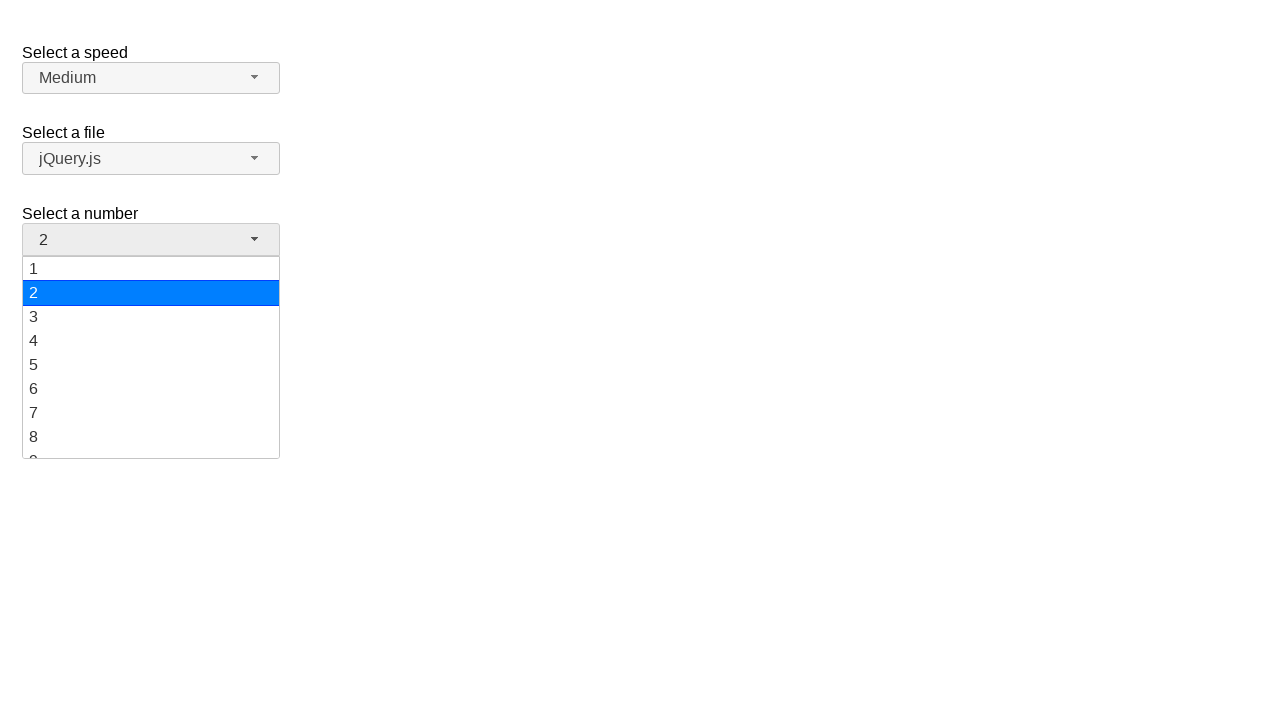

Selected item with value '10' from the dropdown menu at (151, 357) on ul#number-menu div:has-text('10')
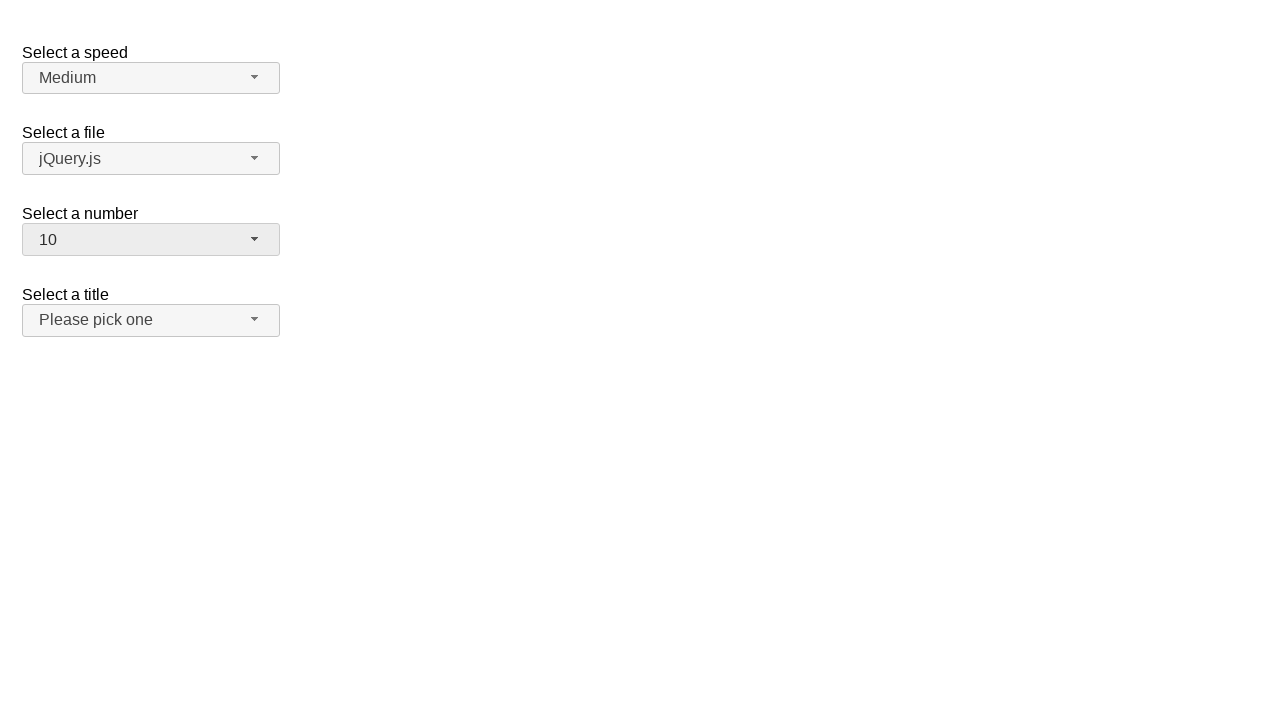

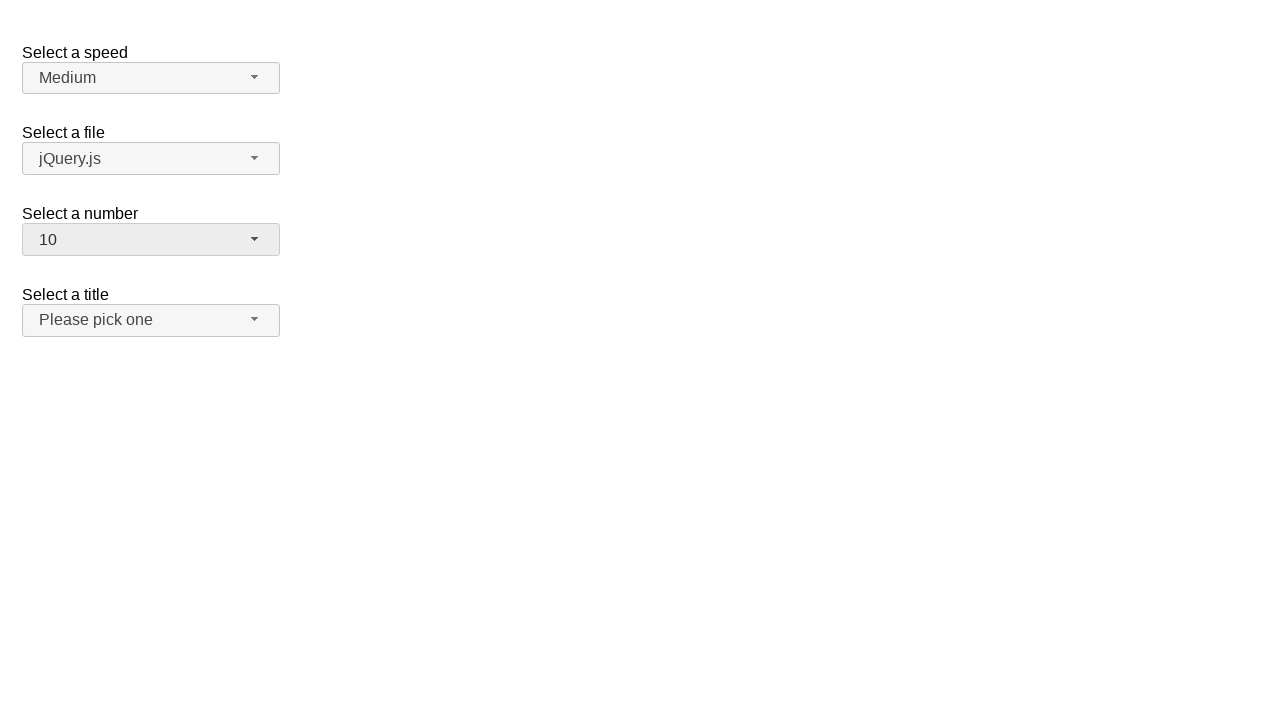